Solves a math problem on the page by reading a value, calculating the result, and submitting the answer along with checkbox and radio button selections

Starting URL: http://suninjuly.github.io/math.html

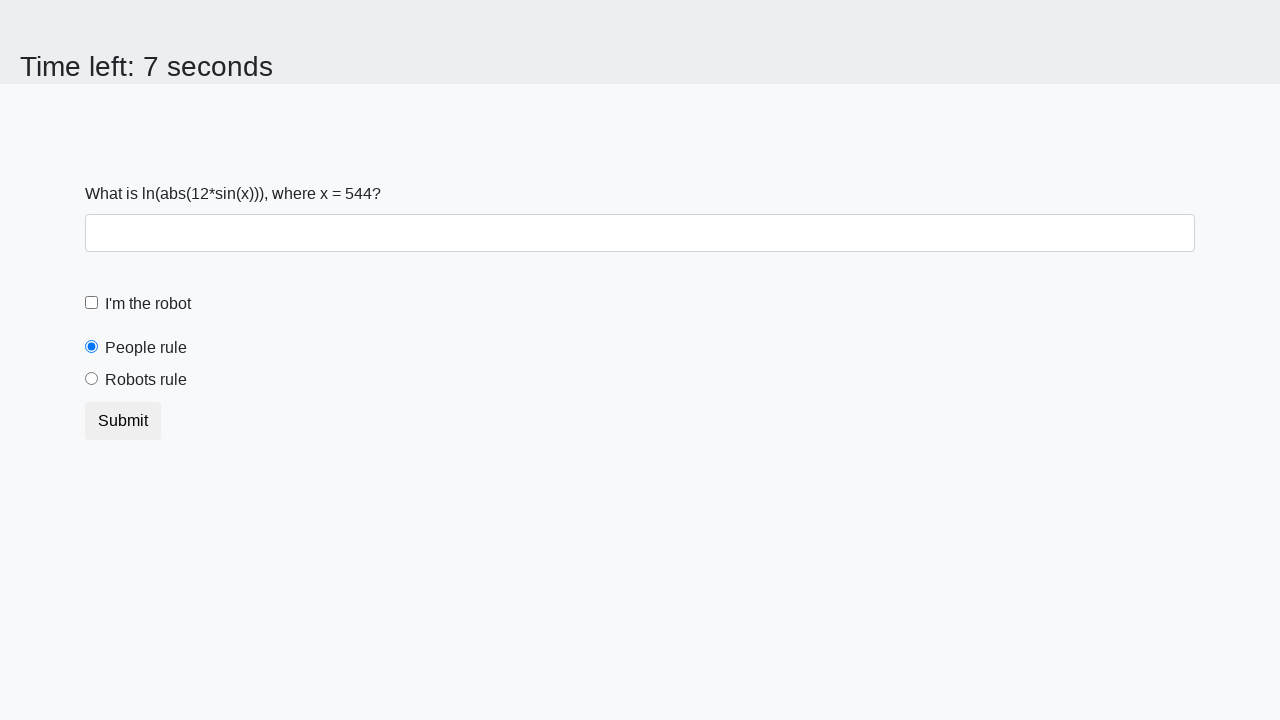

Retrieved input value from the page
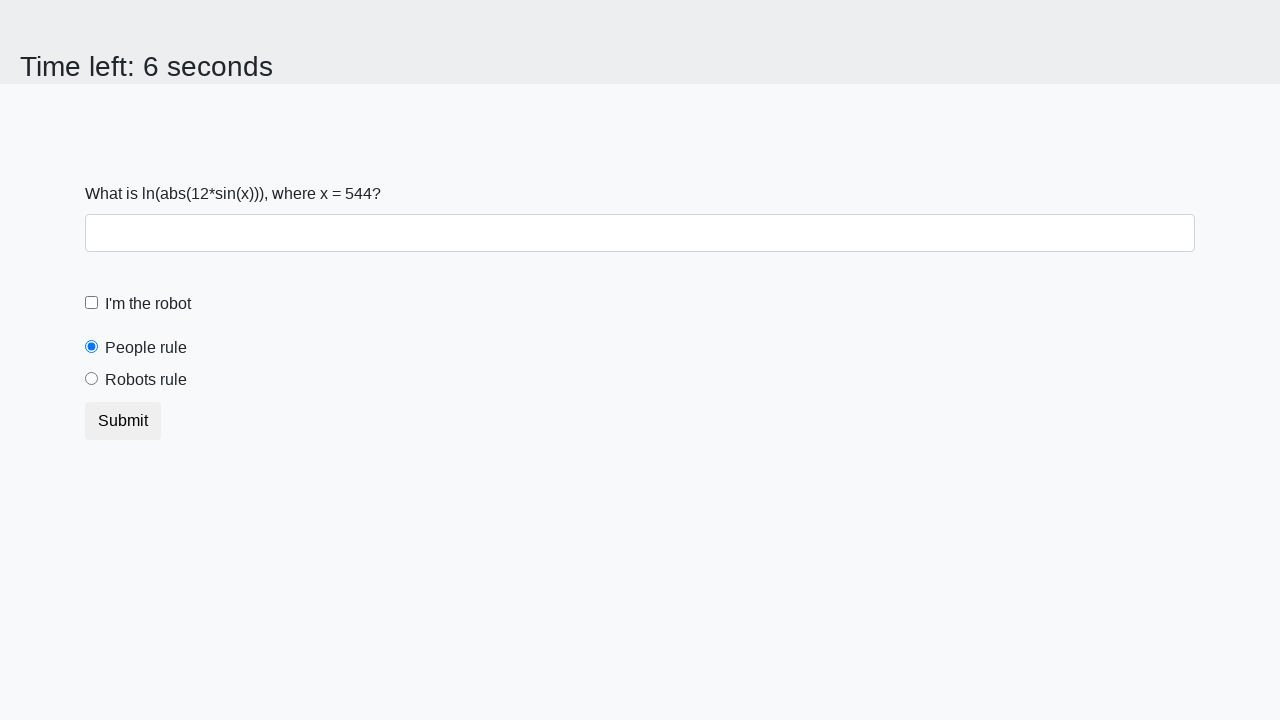

Calculated the result using the math formula: log(abs(12*sin(x)))
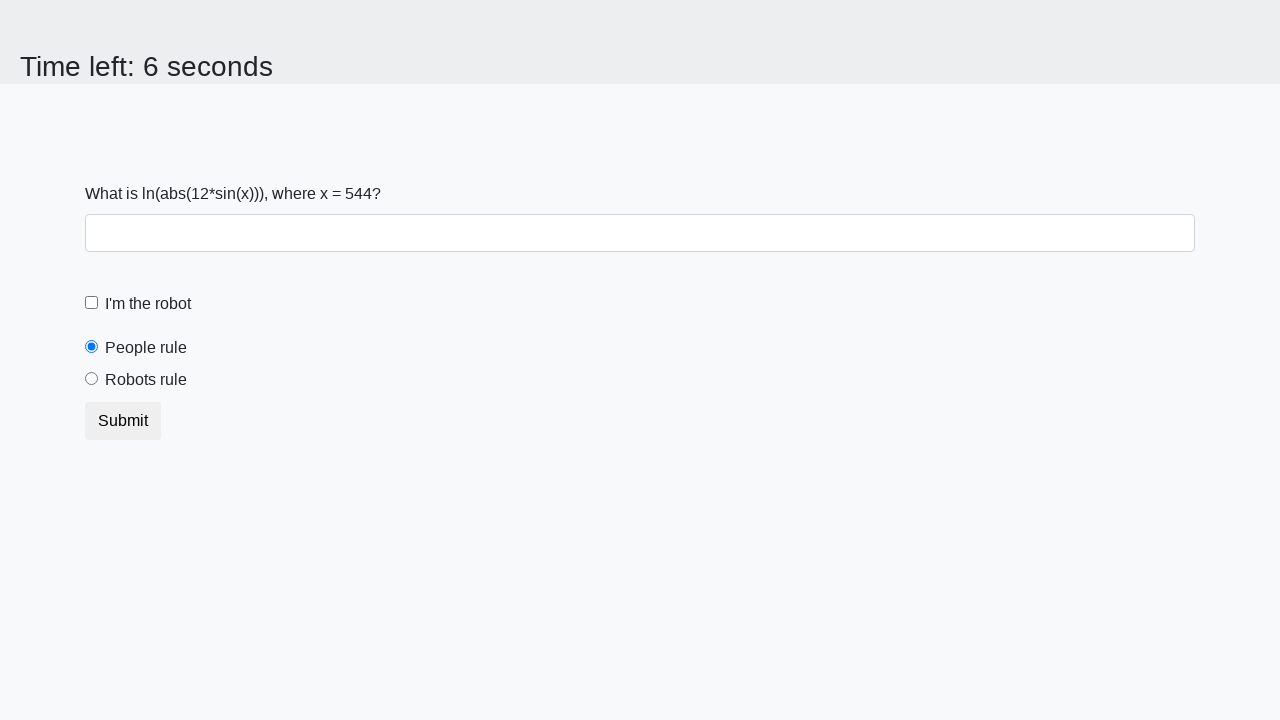

Filled answer field with calculated value: 1.757880696262219 on #answer
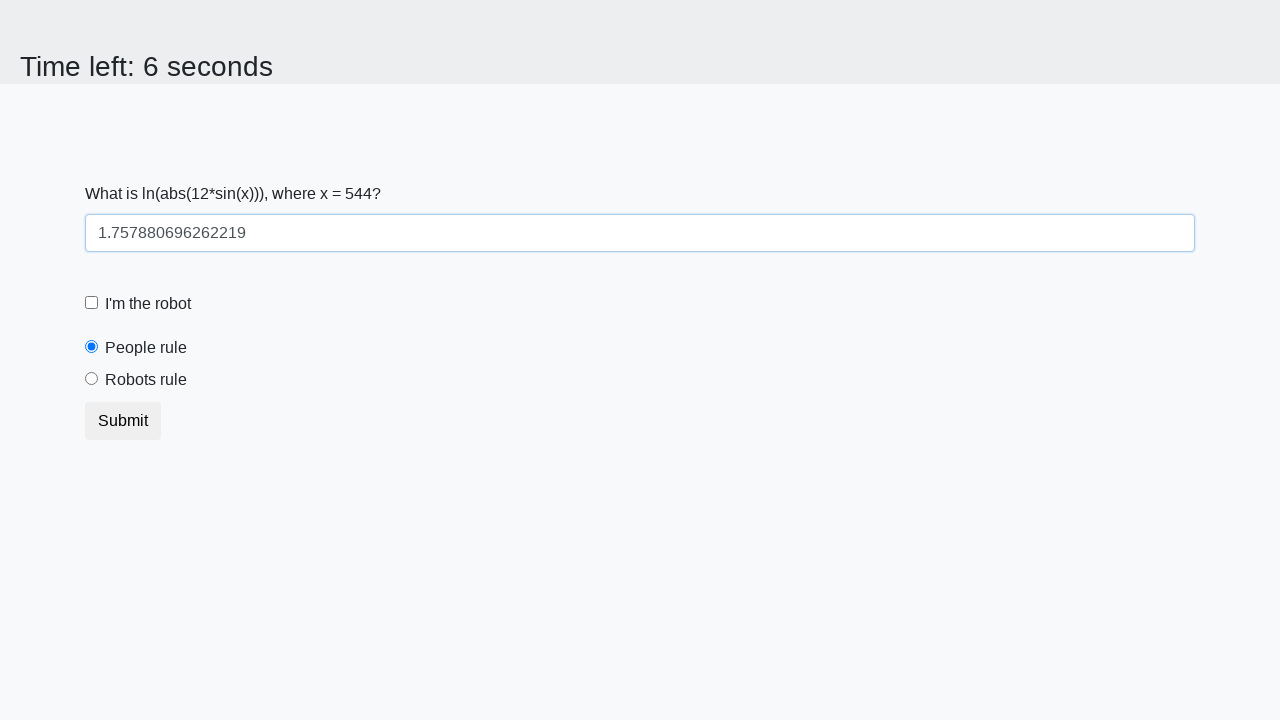

Clicked the robot checkbox at (92, 303) on #robotCheckbox
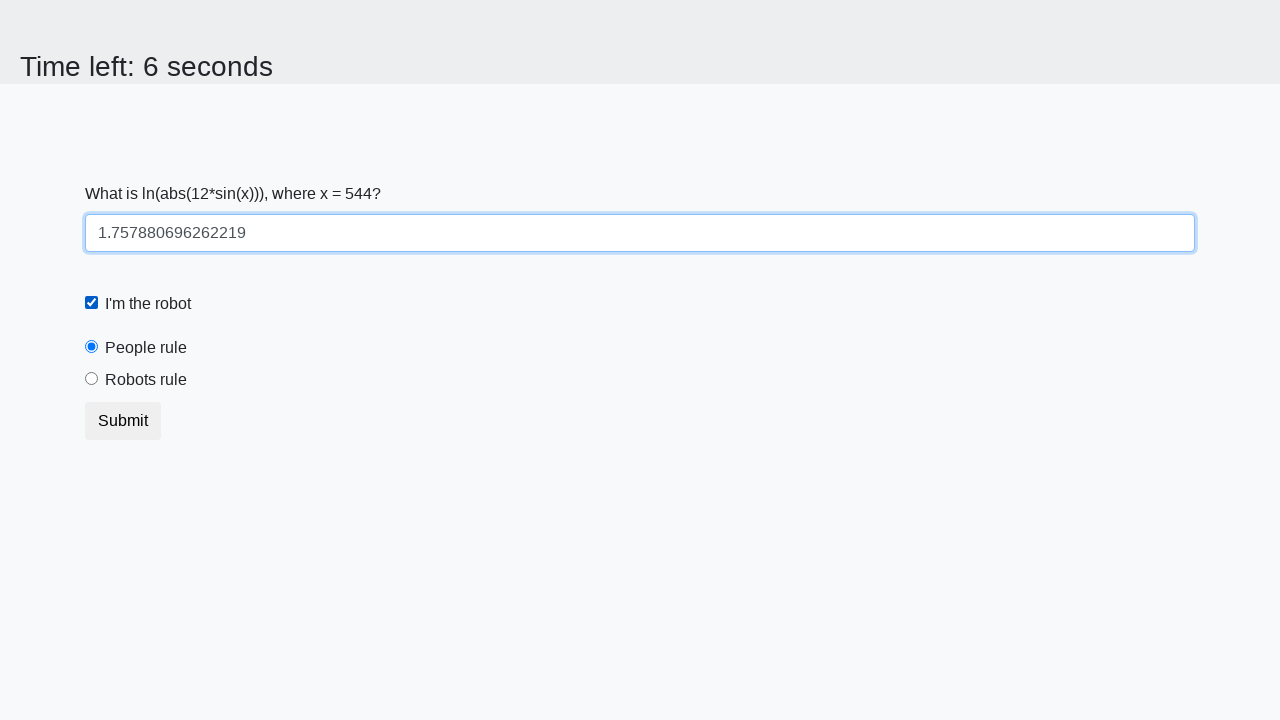

Clicked the 'robots rule' radio button at (92, 379) on #robotsRule
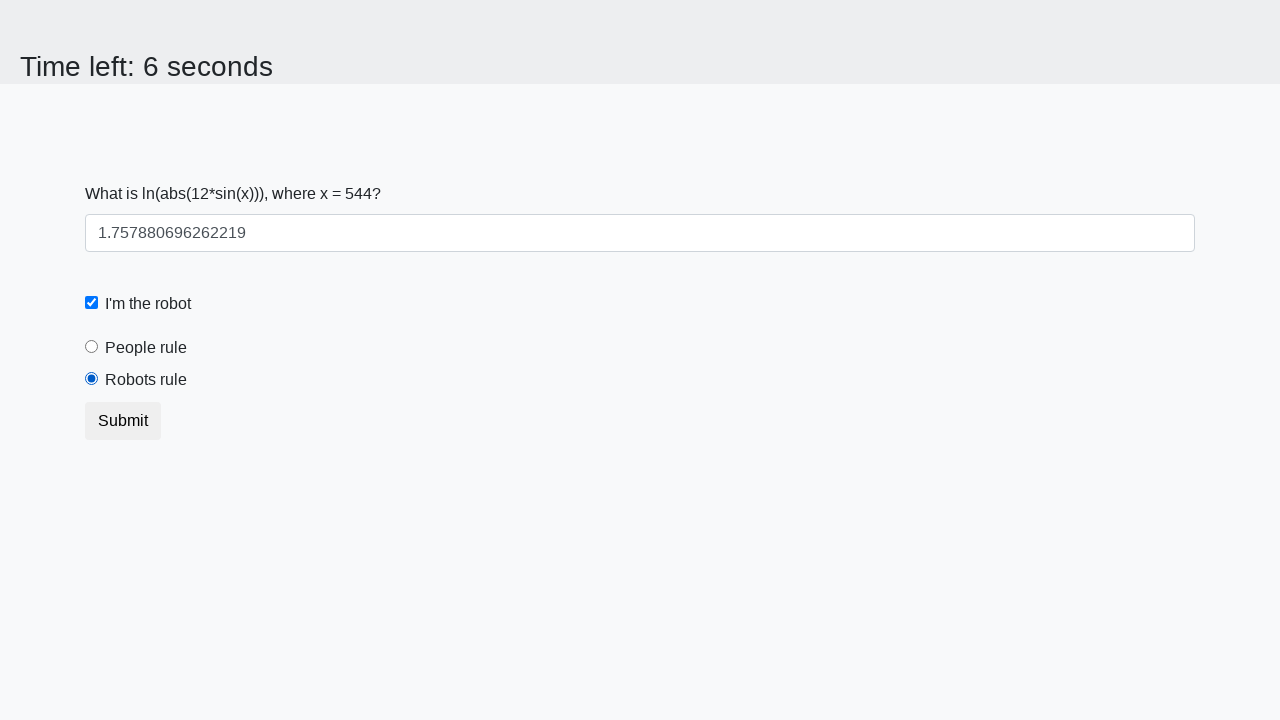

Clicked the submit button to complete the form at (123, 421) on .btn
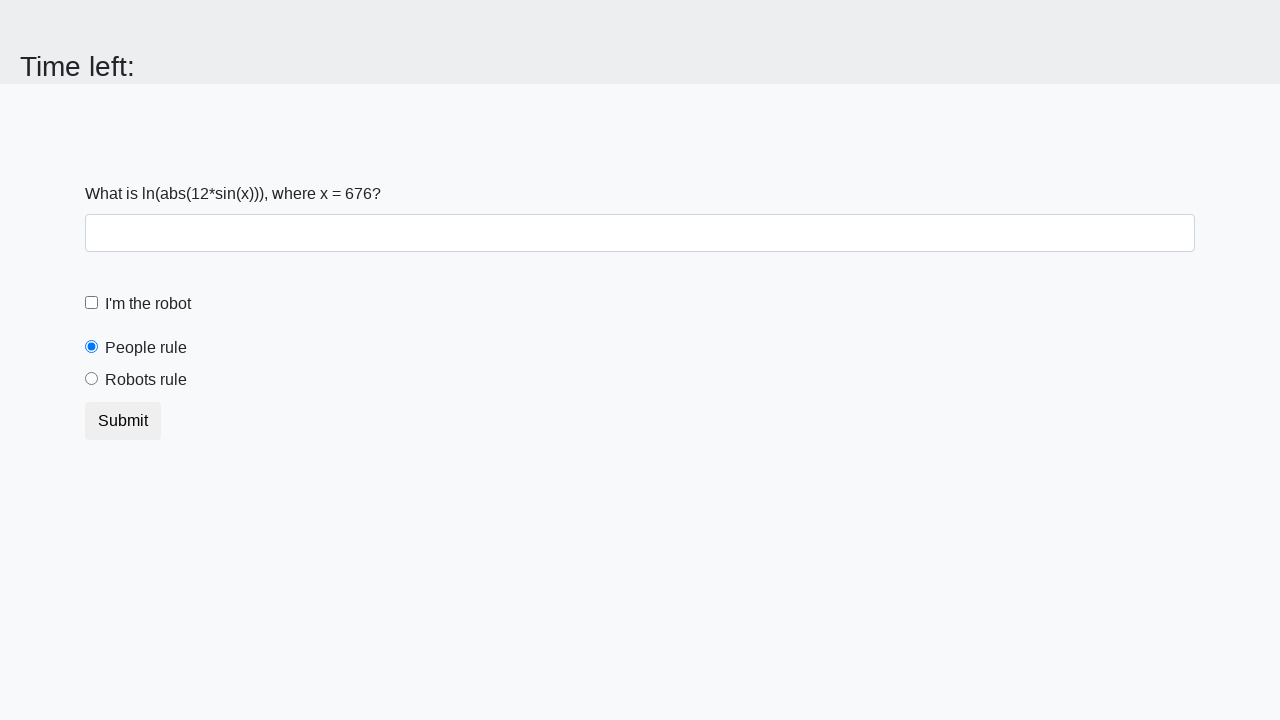

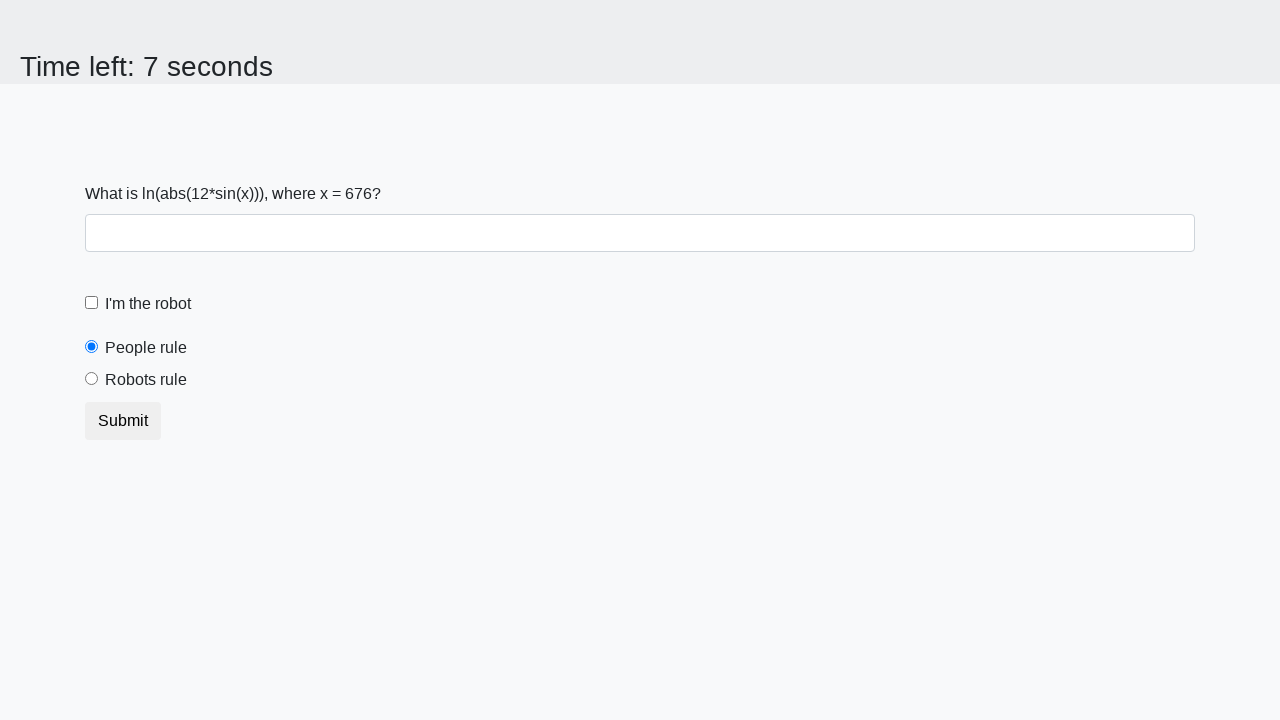